Tests navigation on the Playwright documentation site by verifying the page title, clicking the "Get Started" link, and confirming the Installation heading is visible on the resulting page.

Starting URL: https://playwright.dev

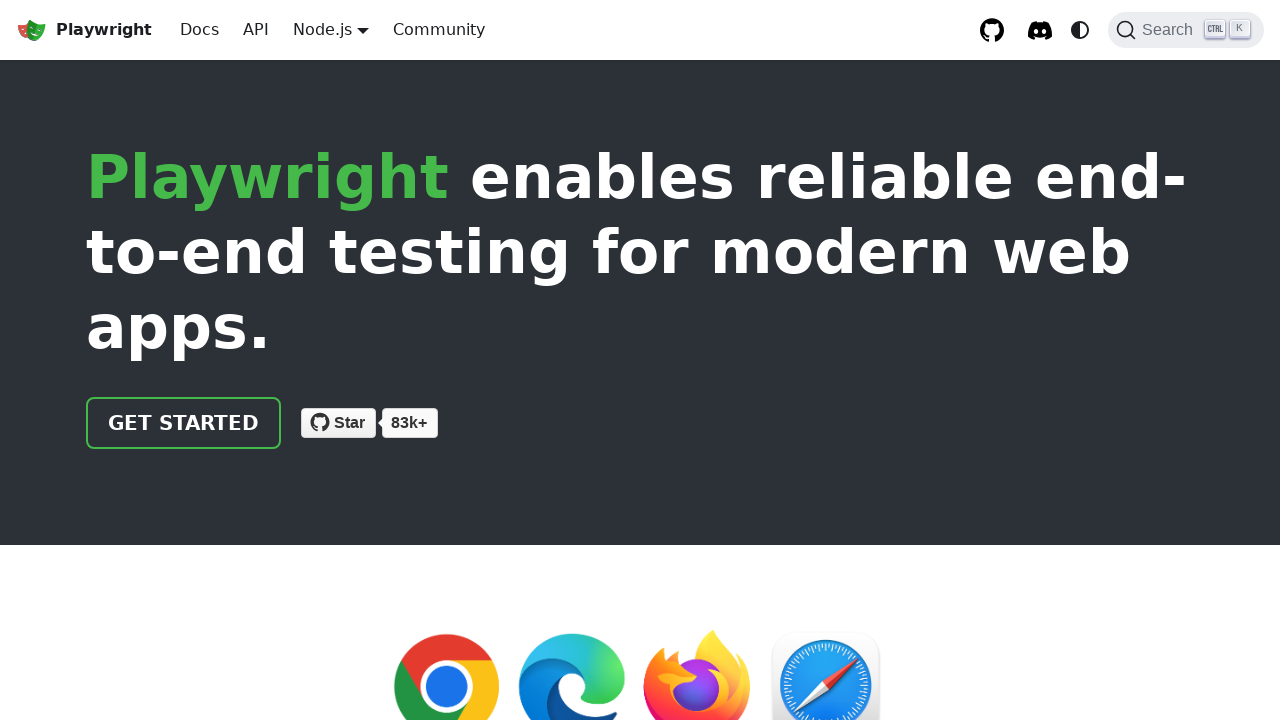

Verified page title contains 'Playwright'
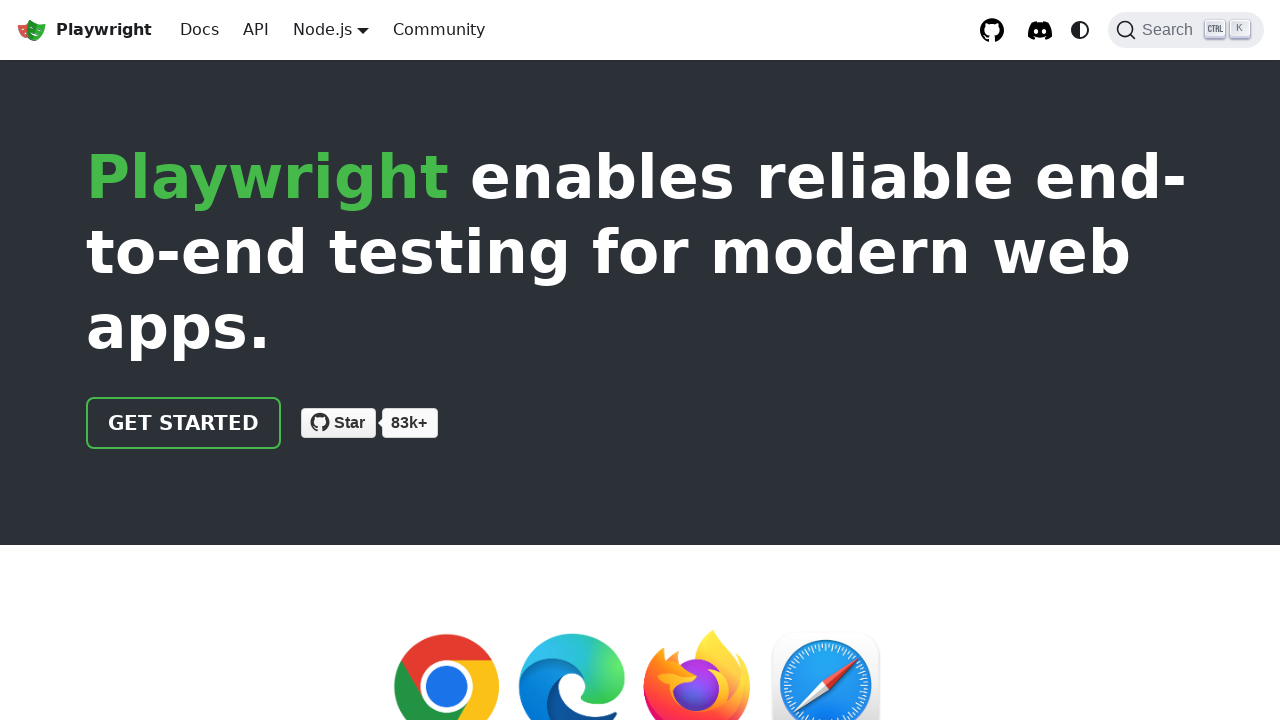

Located the 'Get Started' link
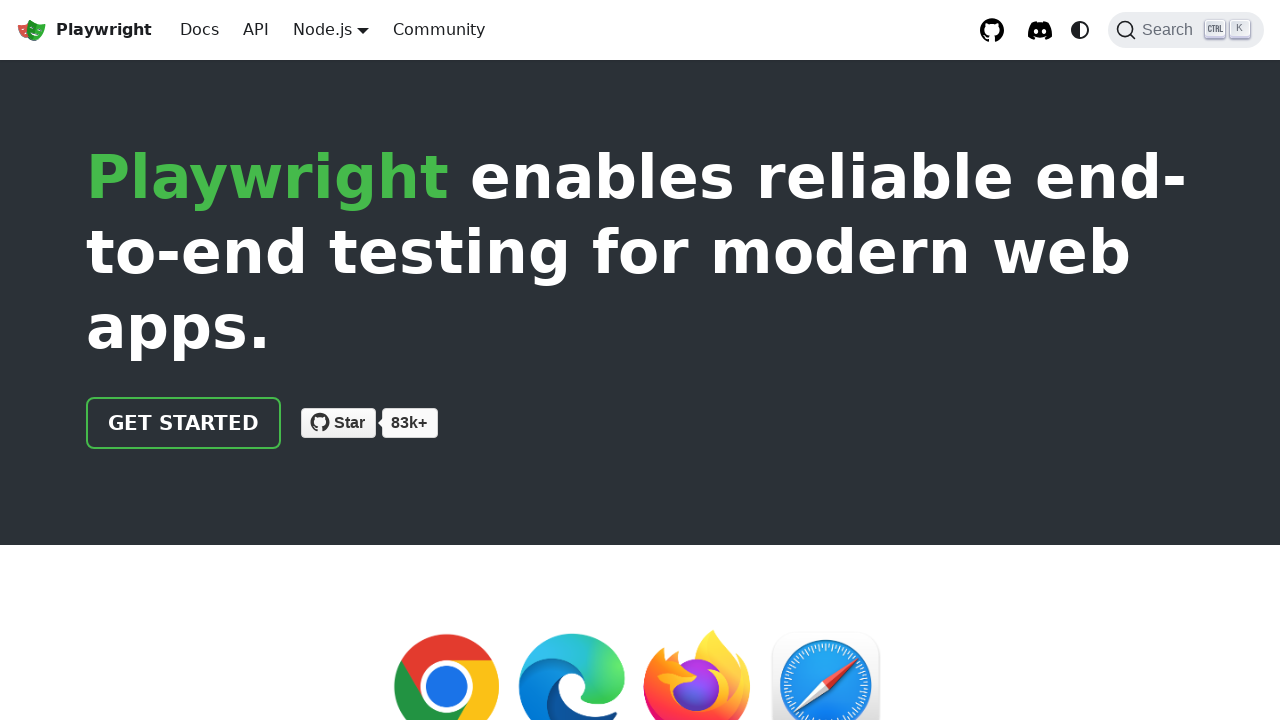

Verified 'Get Started' link has correct href attribute '/docs/intro'
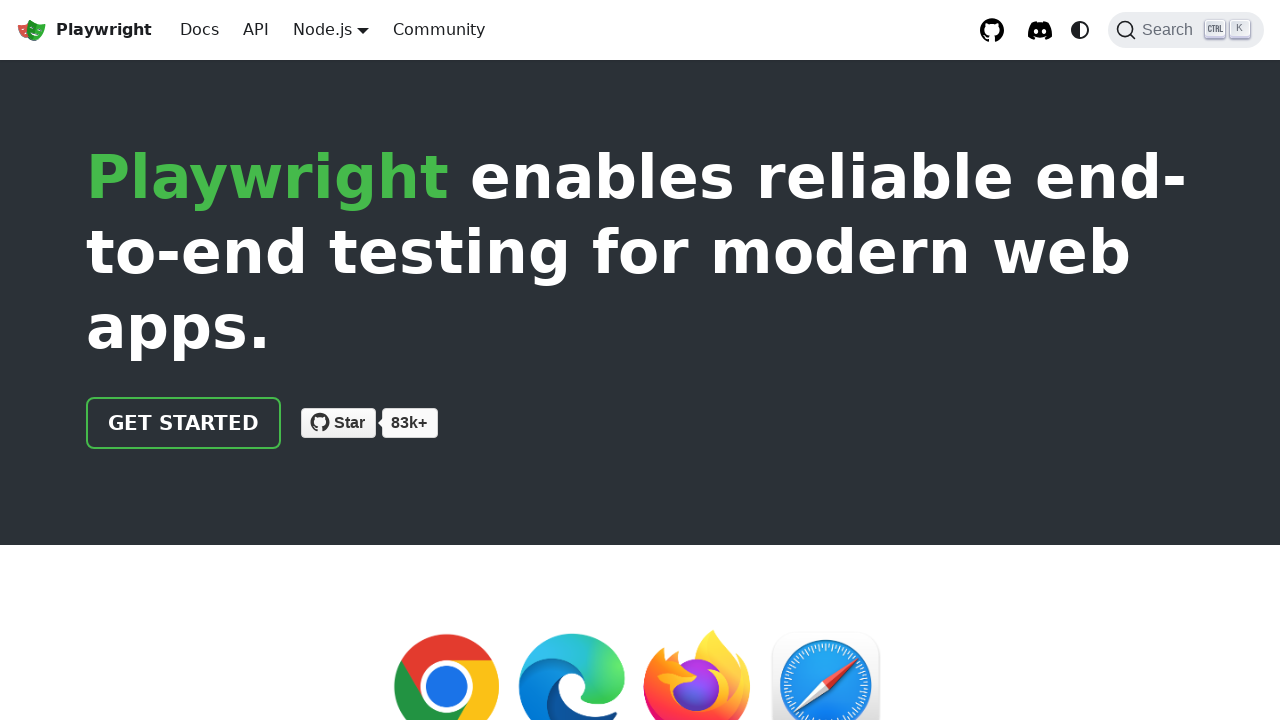

Clicked the 'Get Started' link at (184, 423) on internal:role=link[name="Get Started"i]
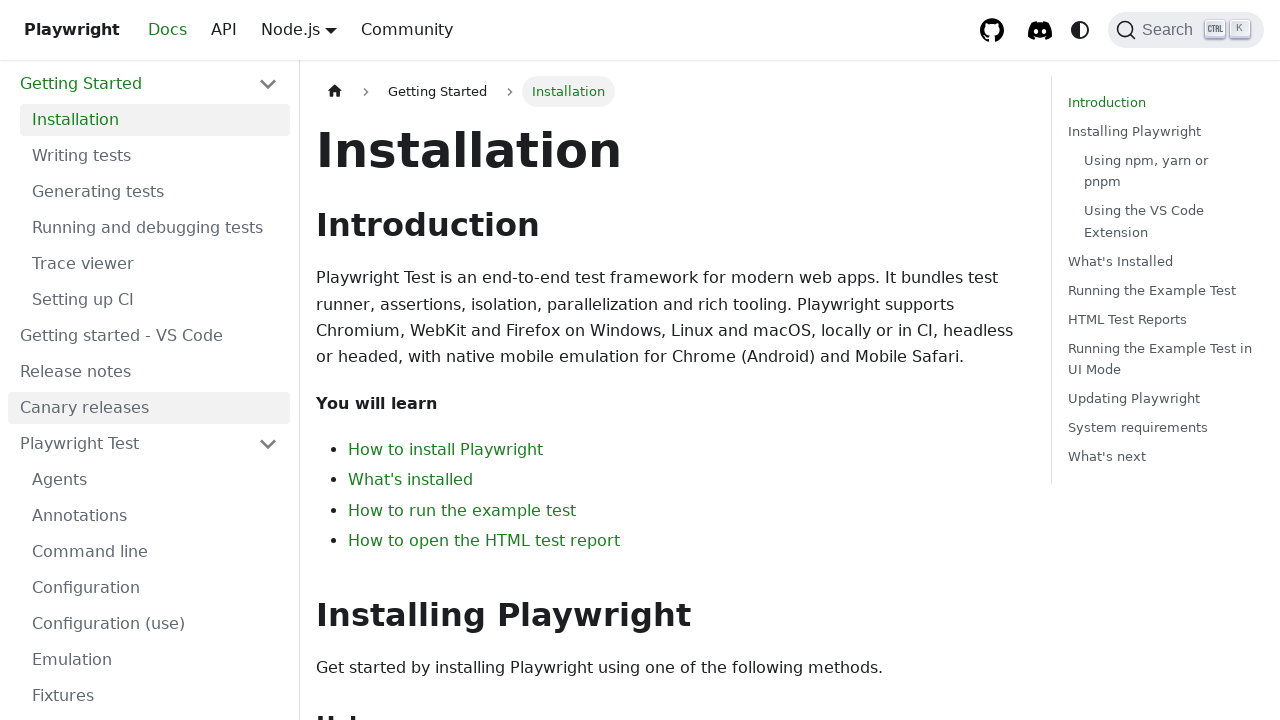

Installation heading is visible on the page
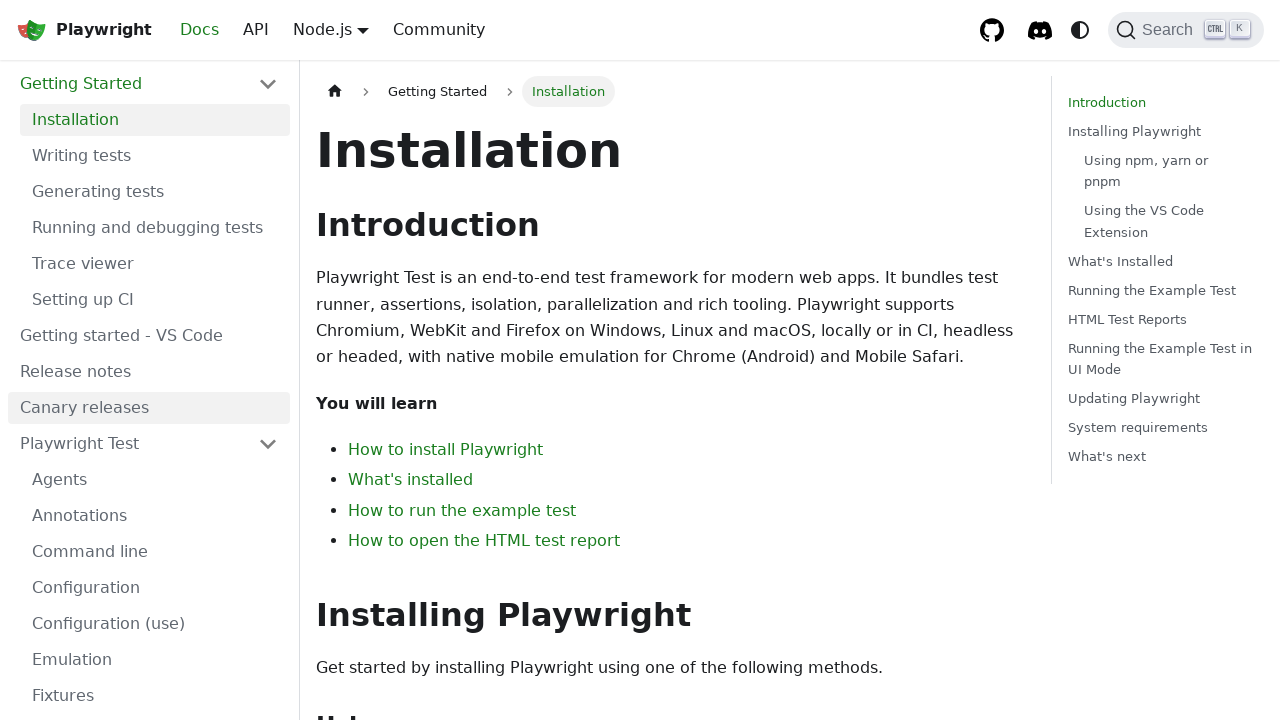

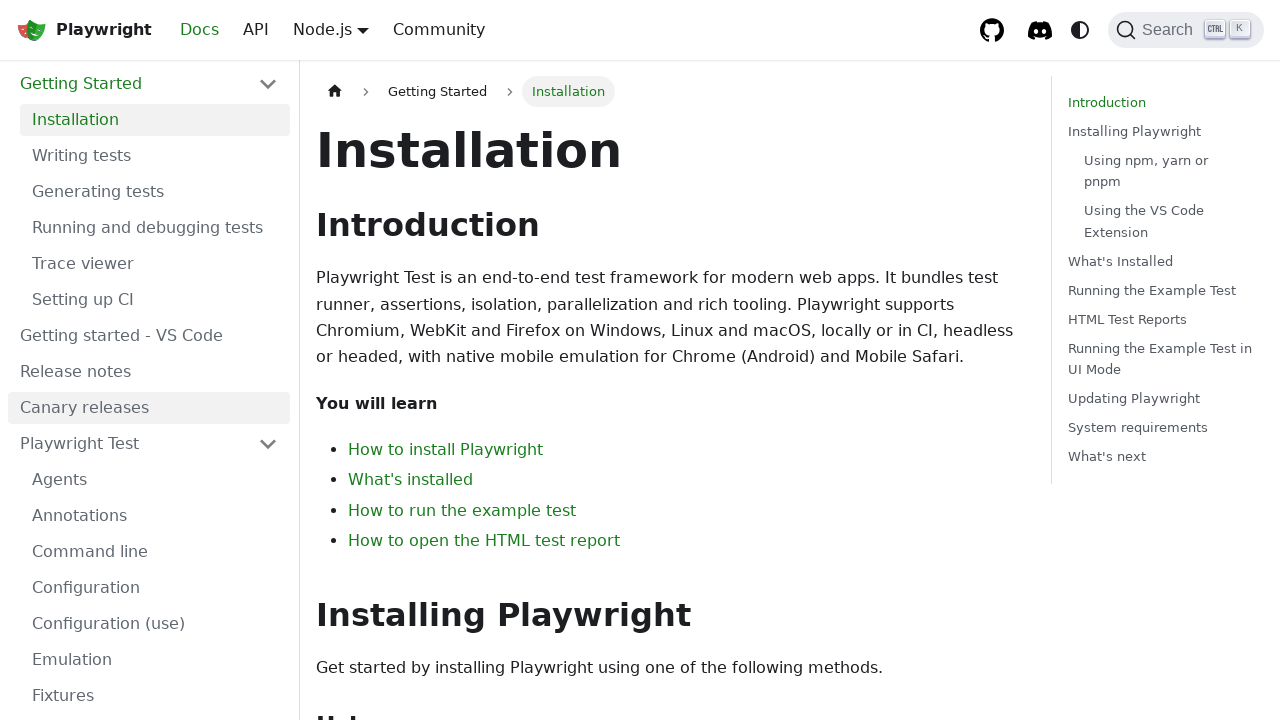